Tests JavaScript alert handling by clicking a button that triggers a JS alert, waiting for the alert to appear, and then accepting it.

Starting URL: https://the-internet.herokuapp.com/javascript_alerts

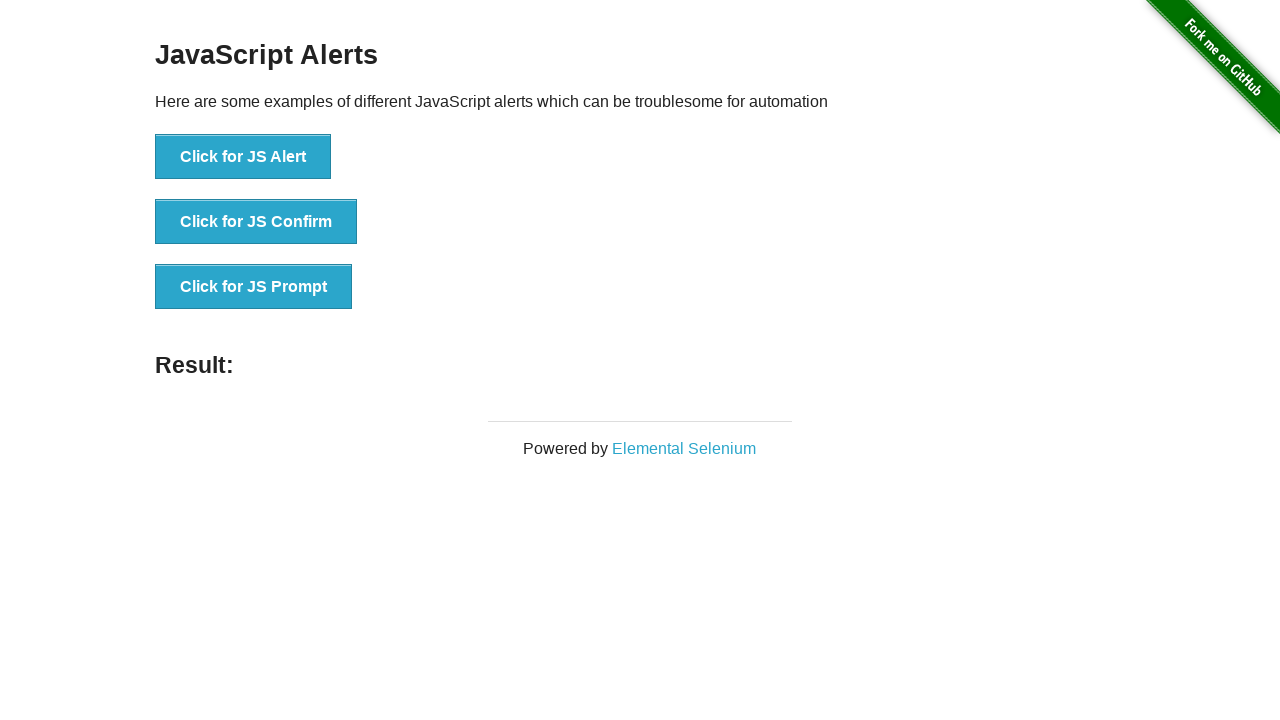

Clicked button to trigger JavaScript alert at (243, 157) on xpath=//button[text()='Click for JS Alert']
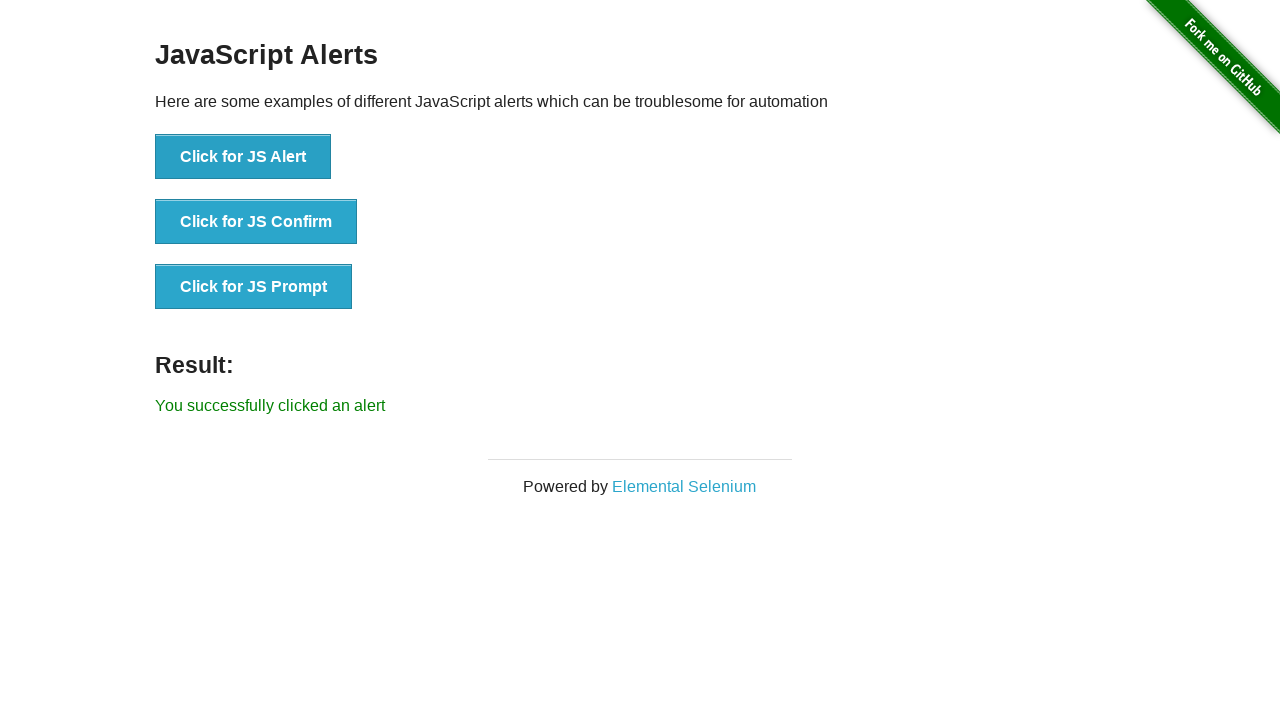

Set up dialog handler to accept the alert
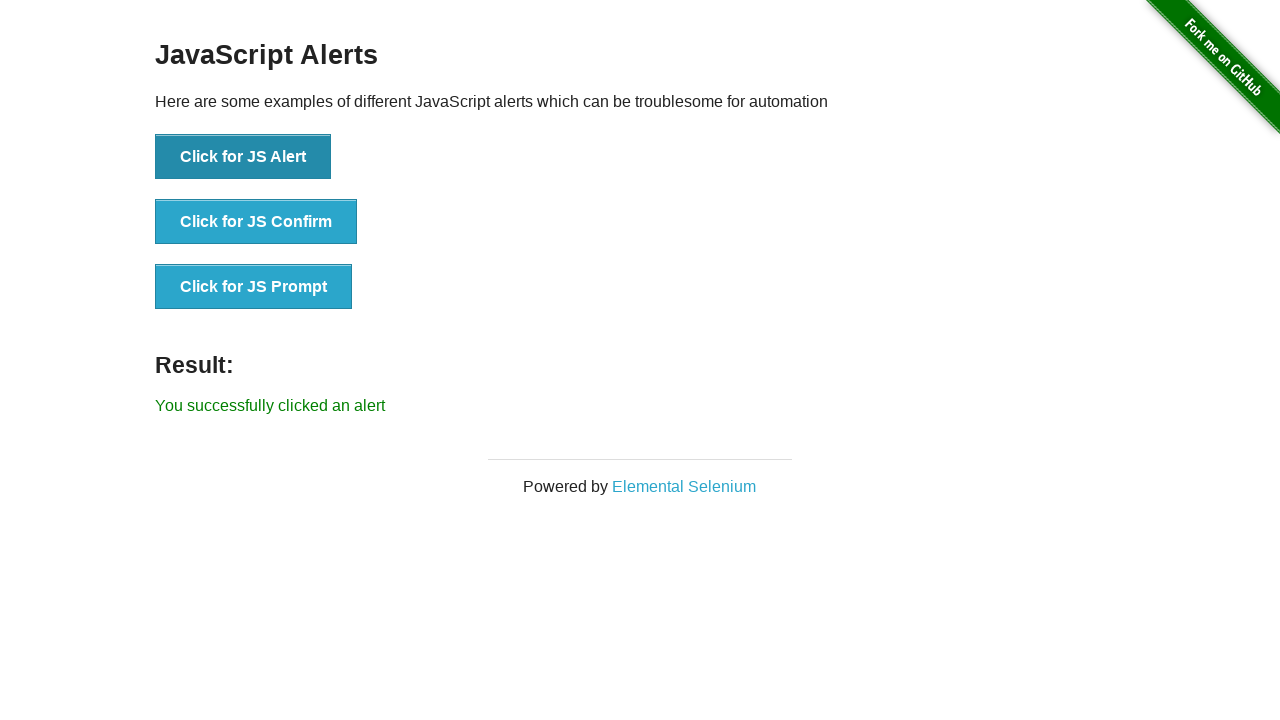

Alert was accepted and result message appeared
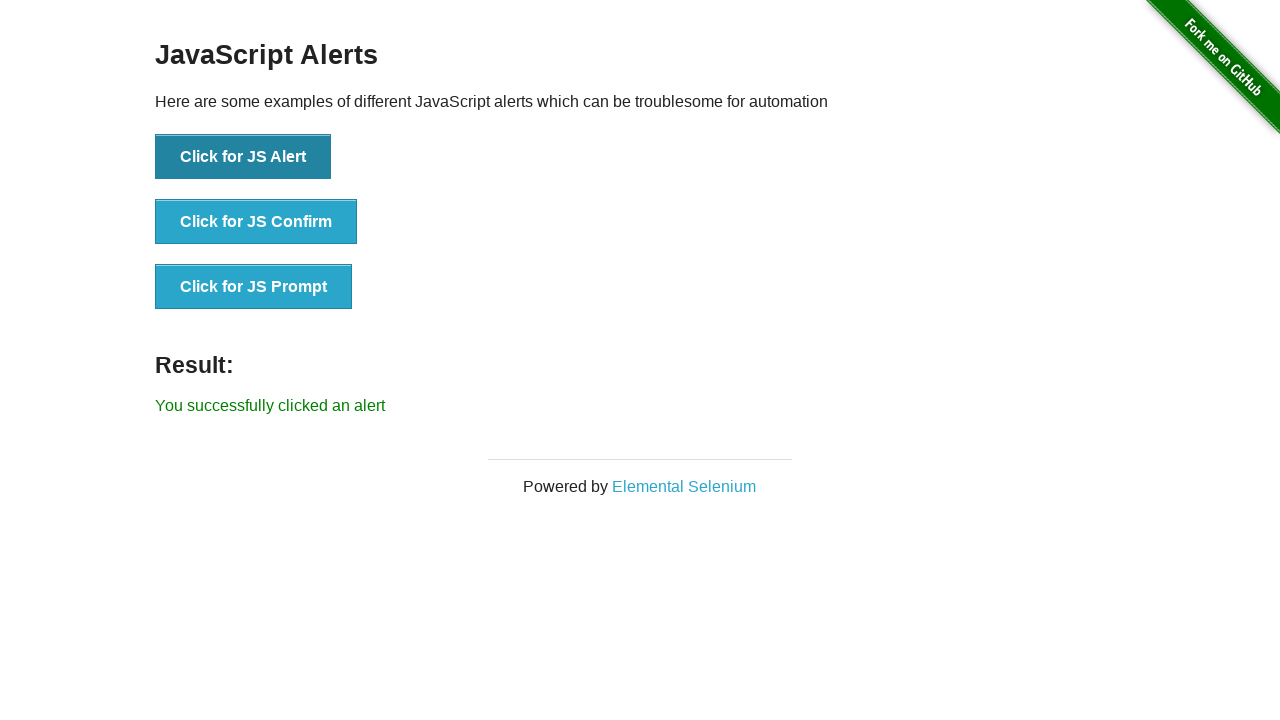

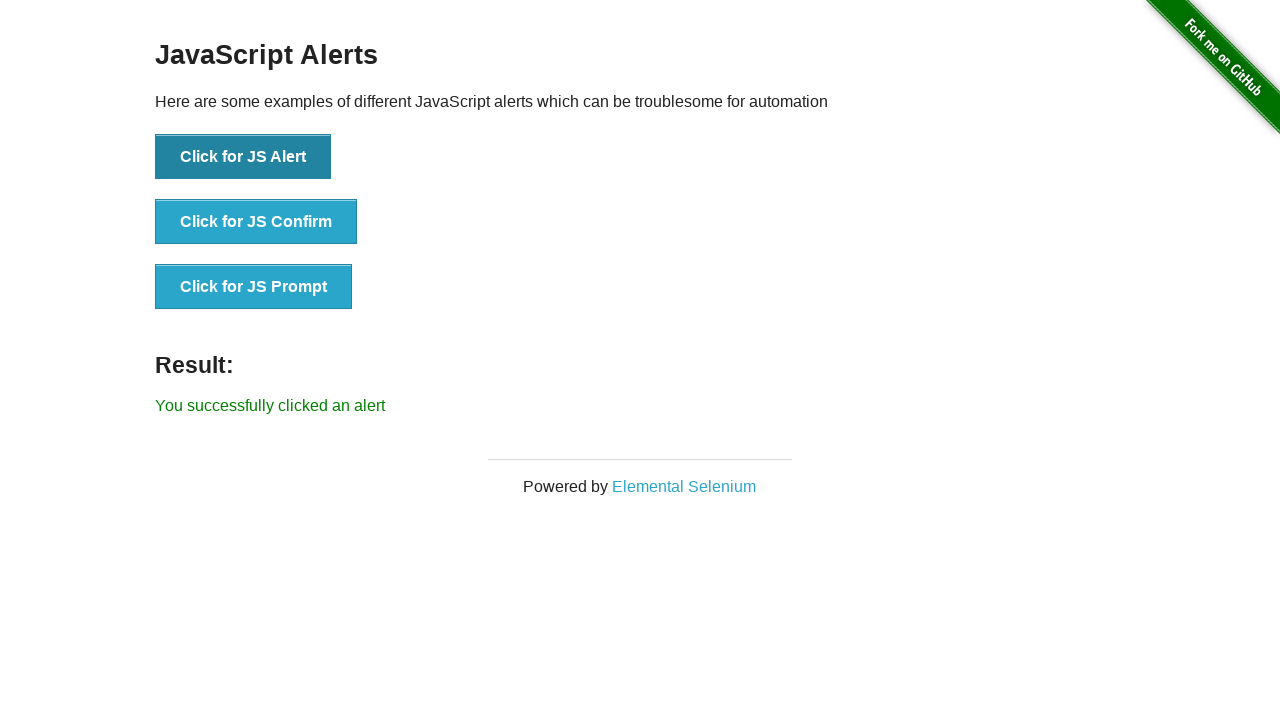